Tests that the categories panel displays CATEGORIES, Phones, Laptops, and Monitors links

Starting URL: https://www.demoblaze.com/

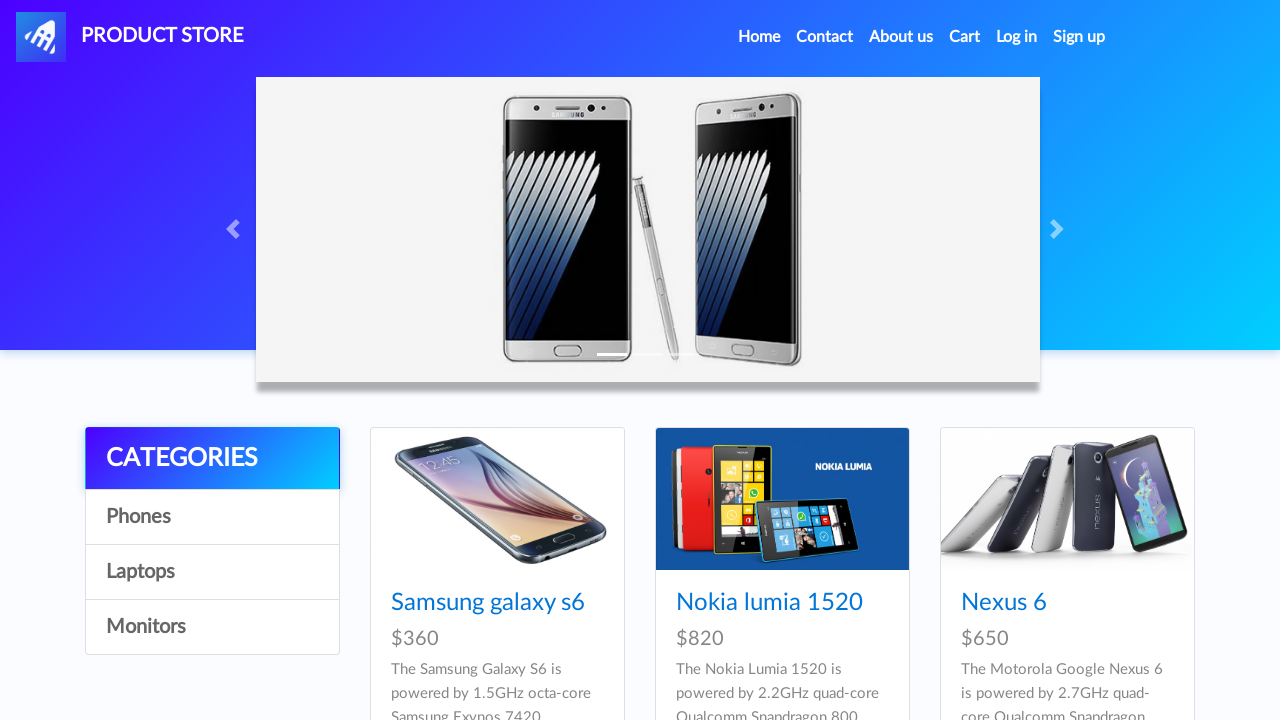

Waited for CATEGORIES link to load in categories panel
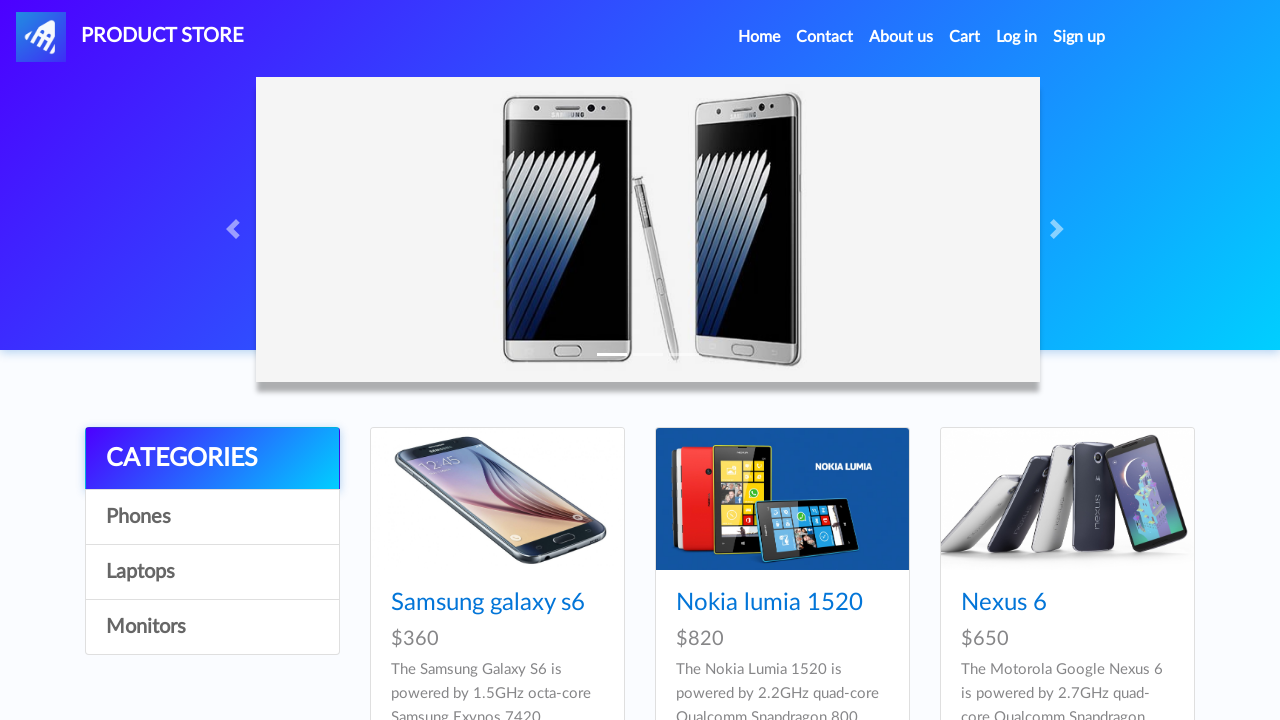

Verified Phones link is visible in categories panel
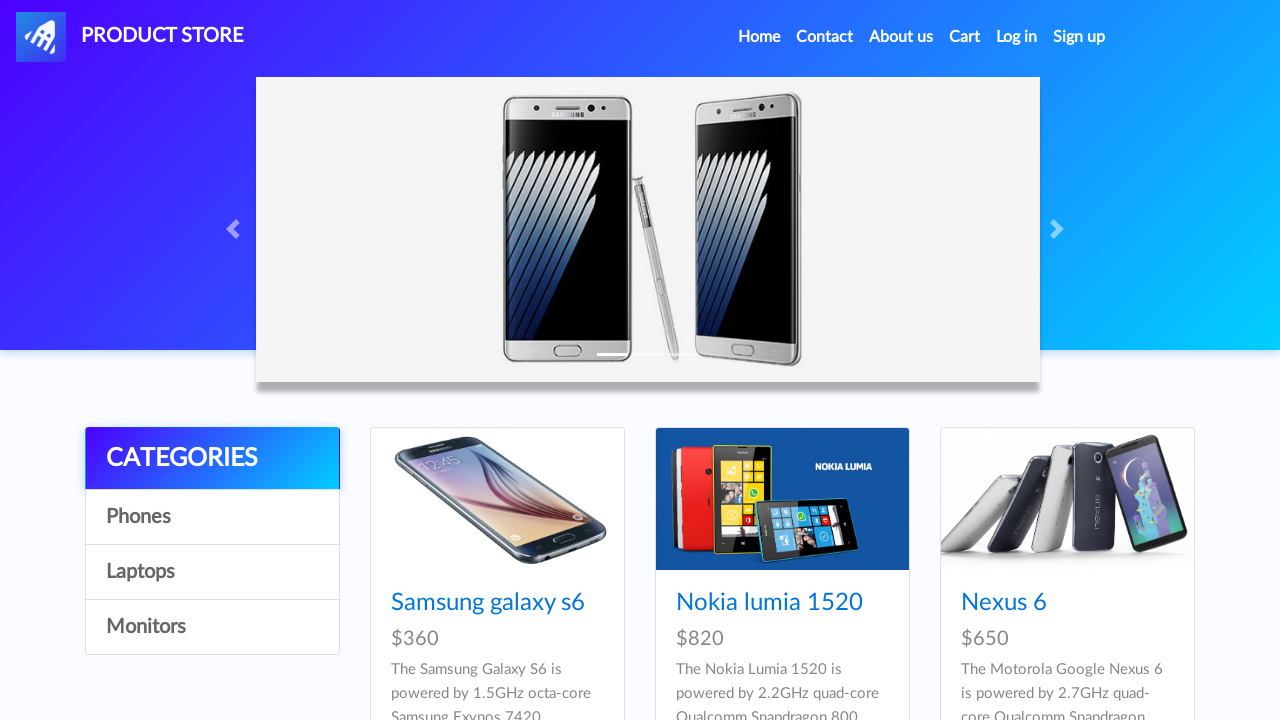

Verified Laptops link is visible in categories panel
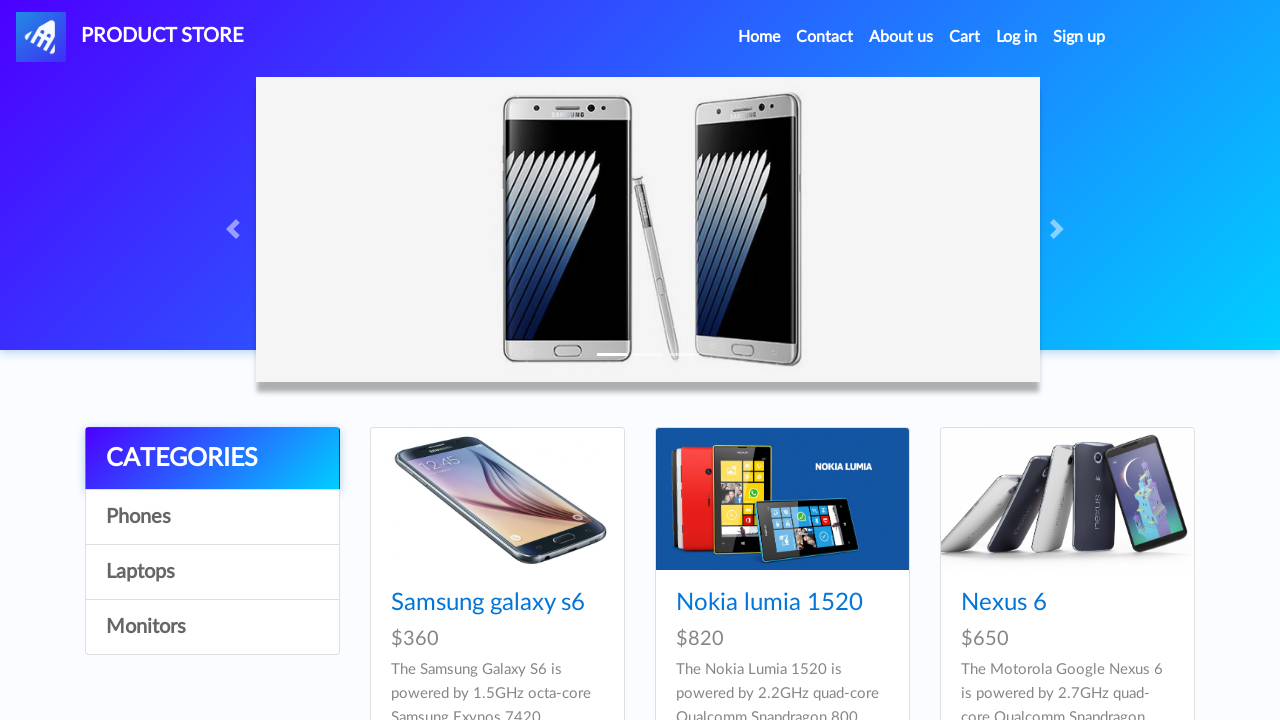

Verified Monitors link is visible in categories panel
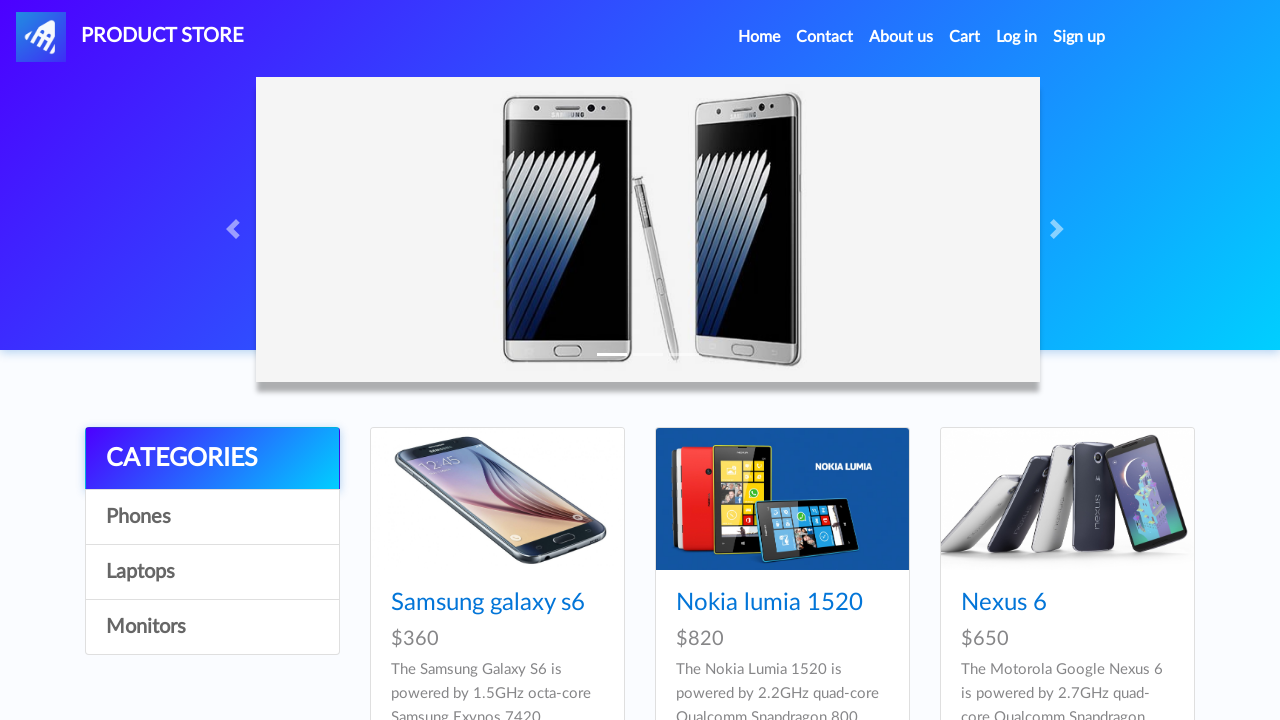

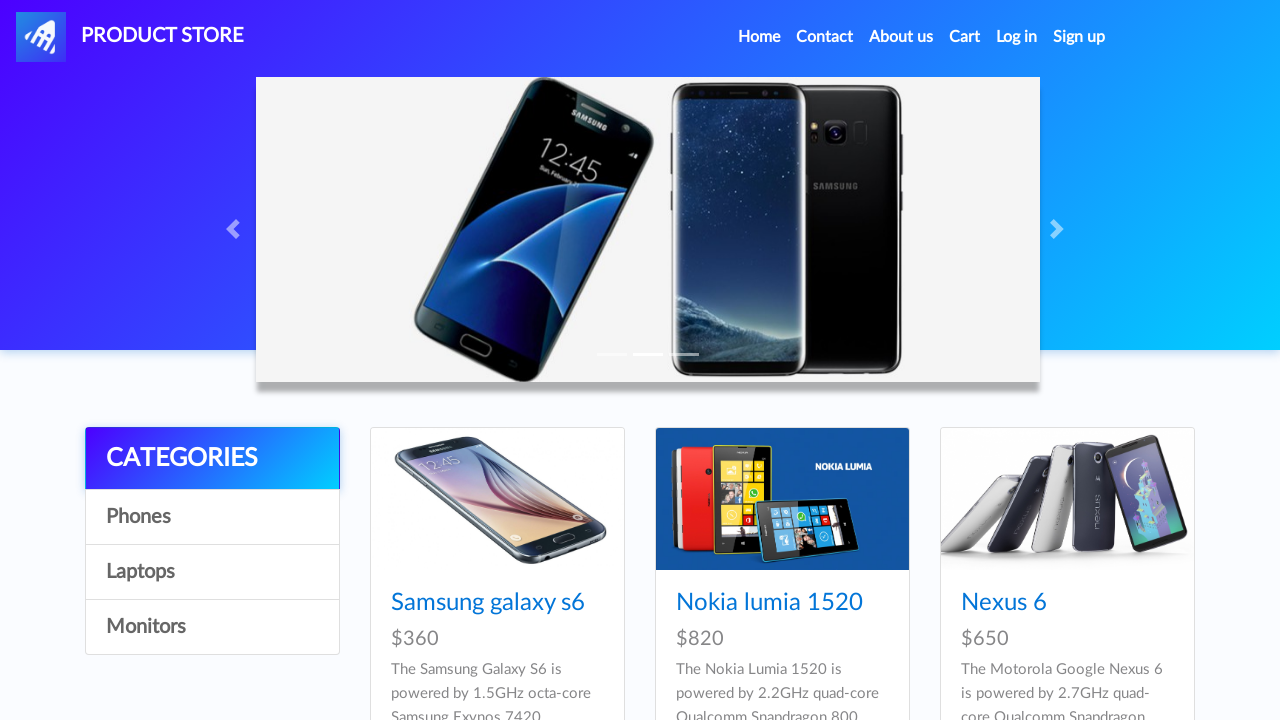